Navigates to the Rahul Shetty Academy Automation Practice page and verifies that the product table is present on the page.

Starting URL: https://rahulshettyacademy.com/AutomationPractice/

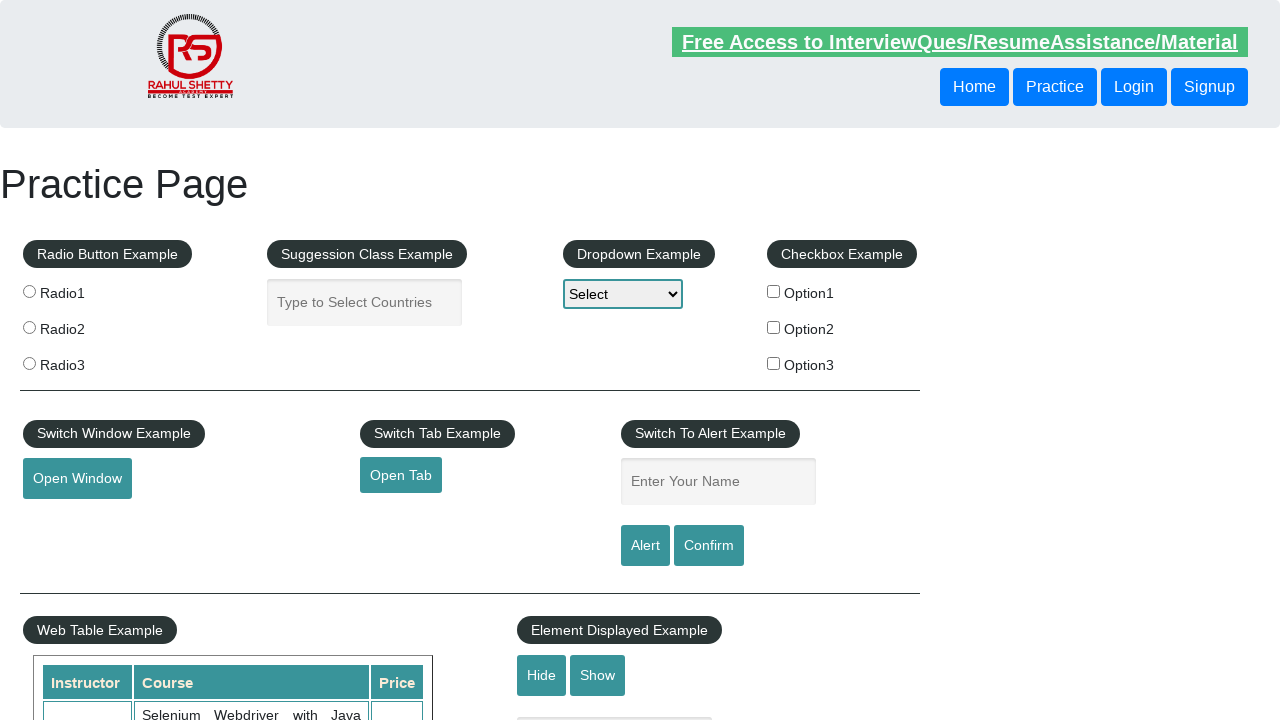

Waited for product table to be visible on the page
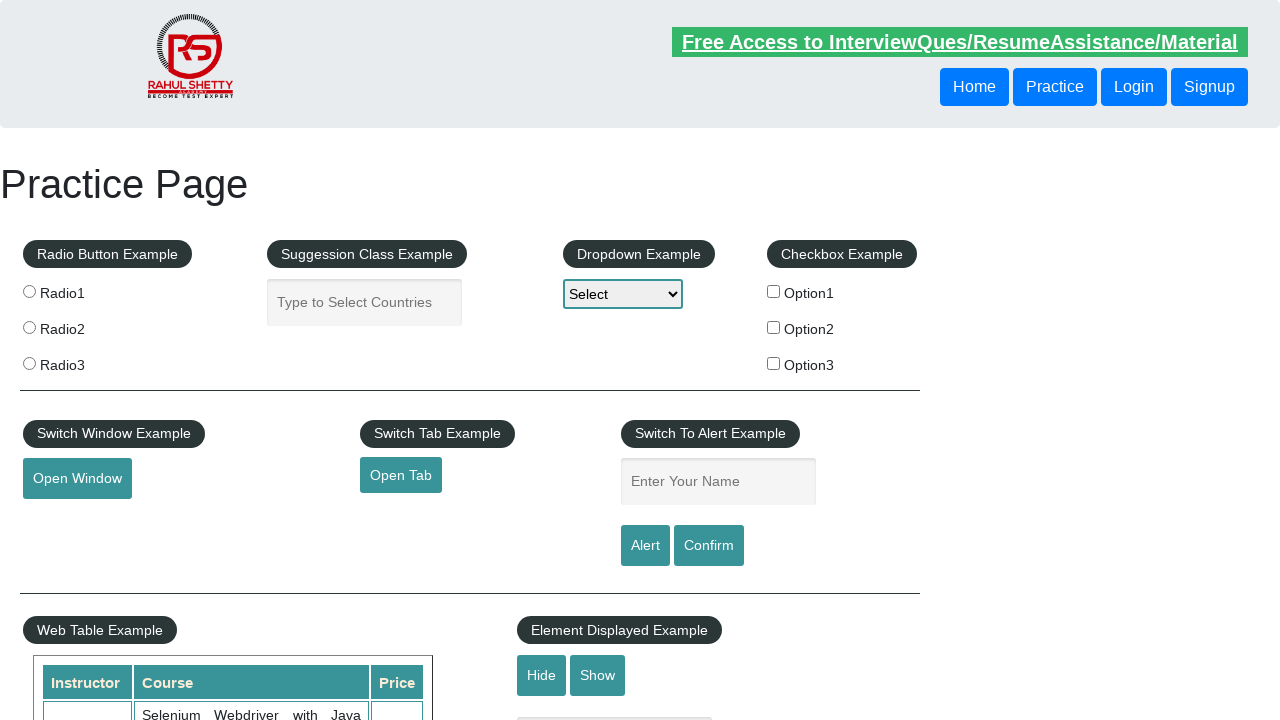

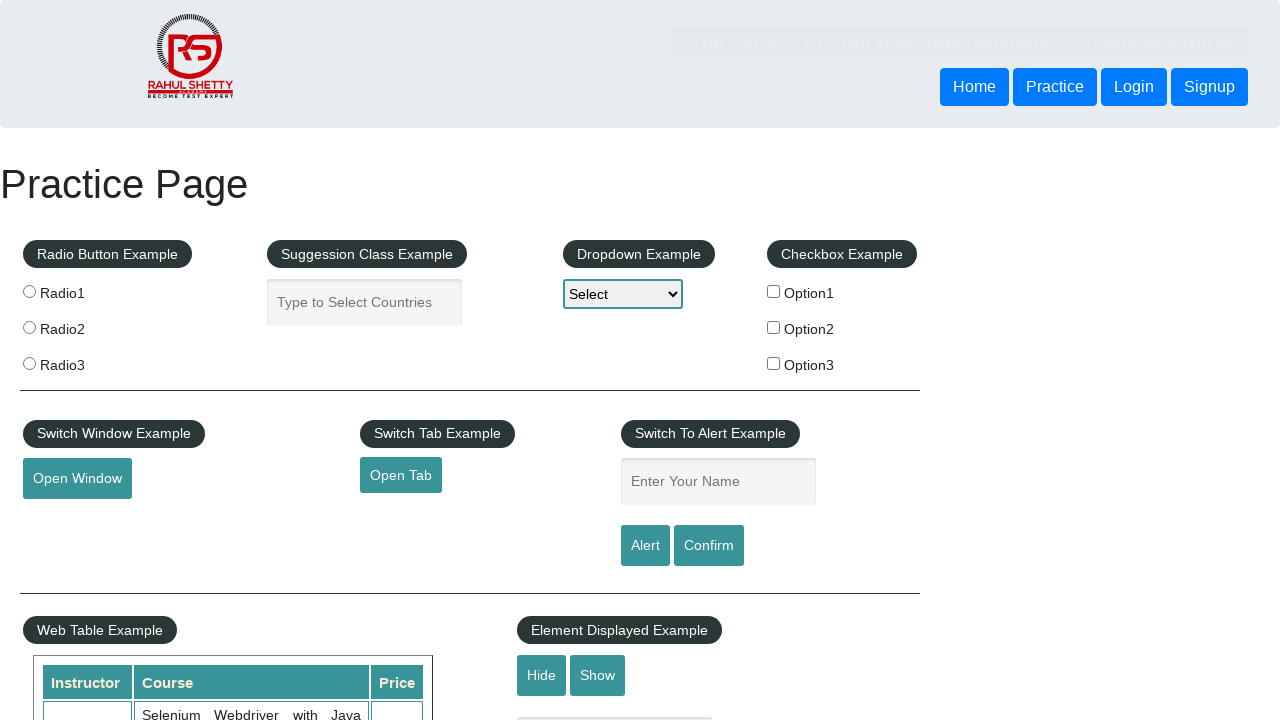